Tests infinite scroll functionality by scrolling down and verifying that new content is loaded

Starting URL: https://bonigarcia.dev/selenium-webdriver-java/infinite-scroll.html

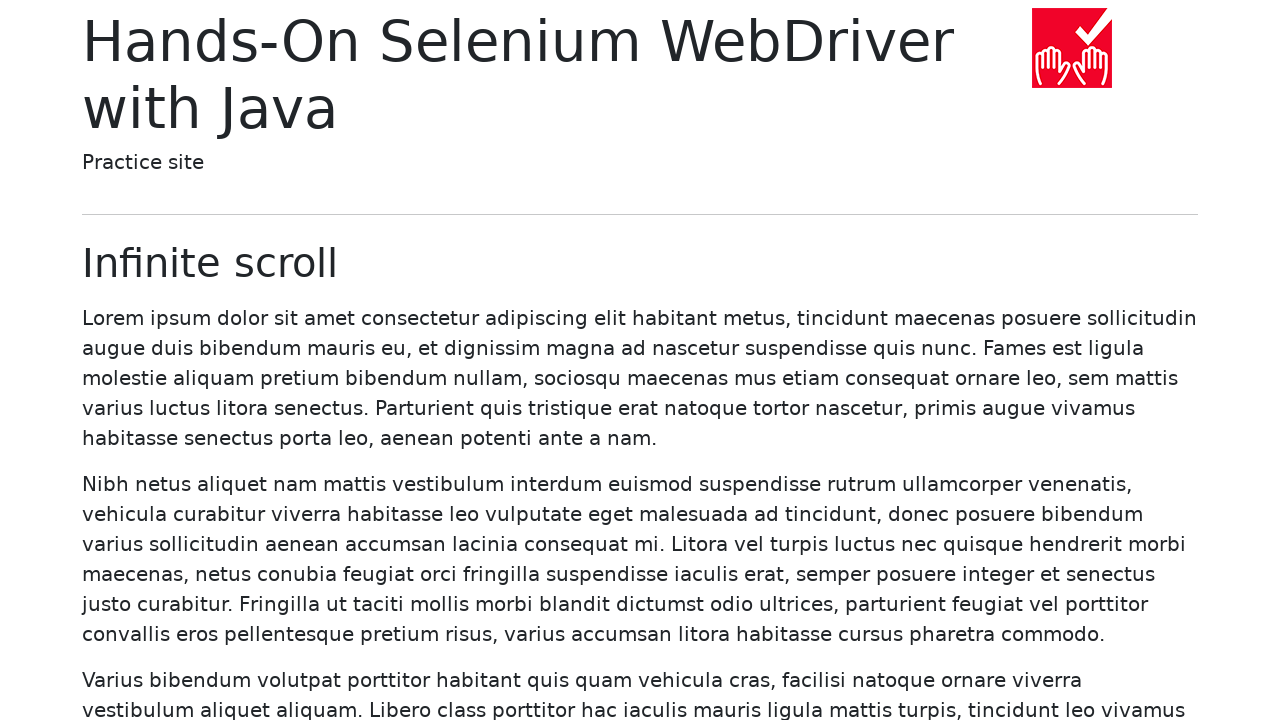

Waited for initial paragraphs to load
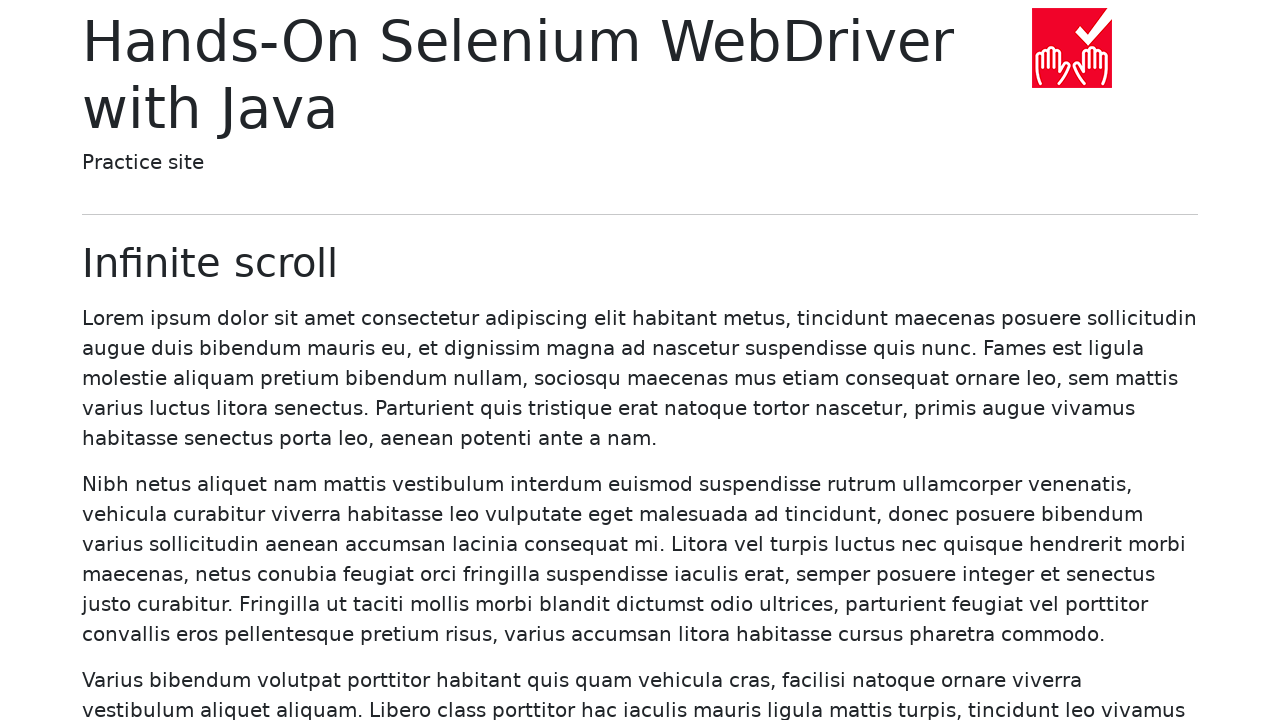

Counted 20 initial paragraphs
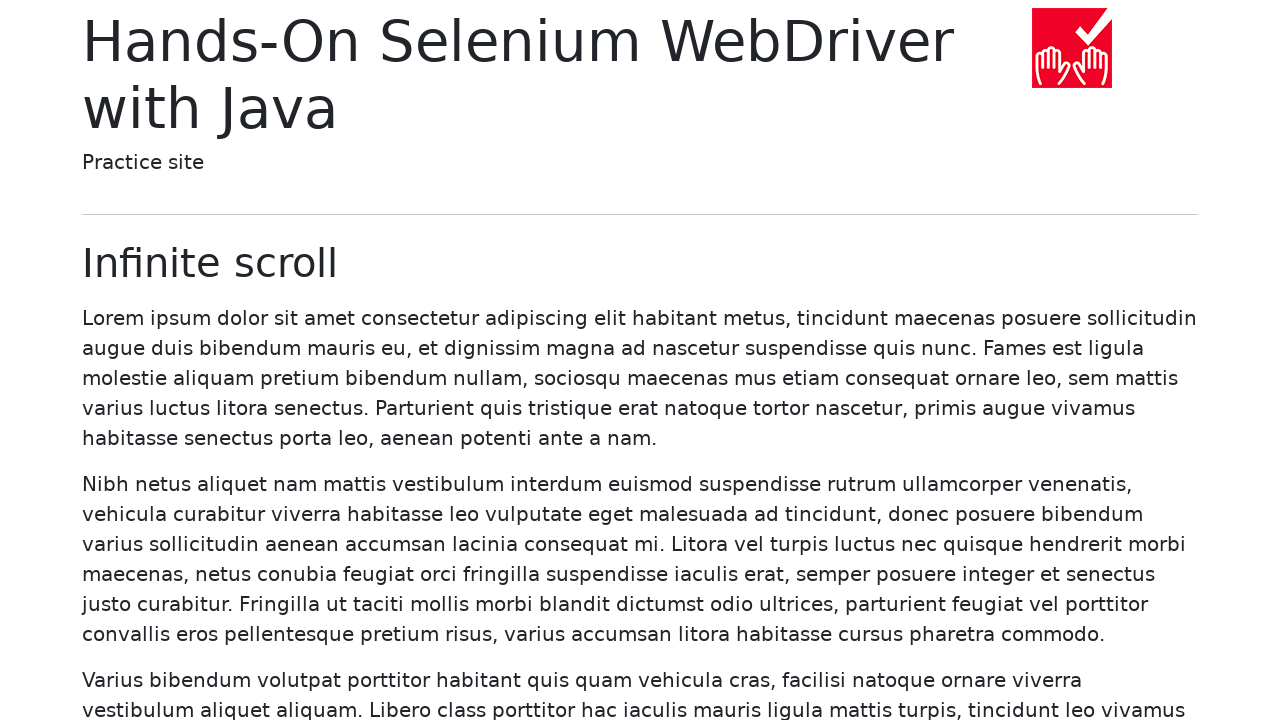

Scrolled to the last paragraph (#20) to trigger infinite scroll
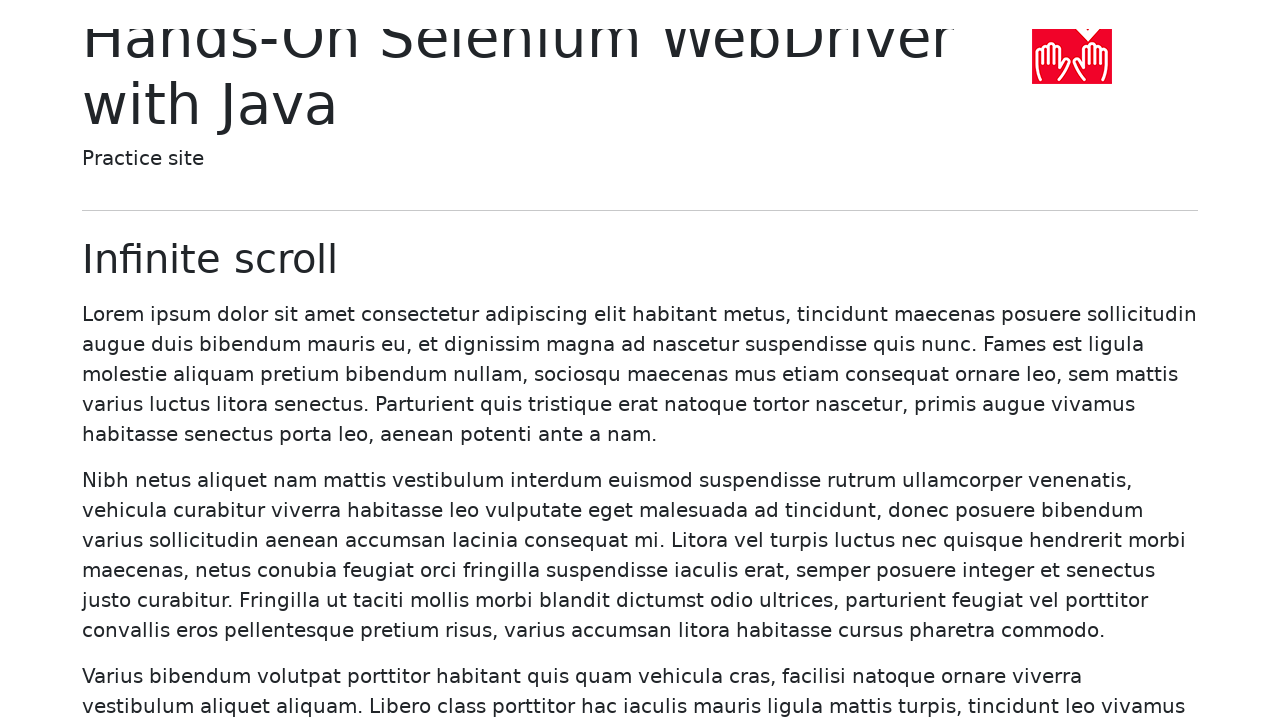

Waited 1000ms for new content to load
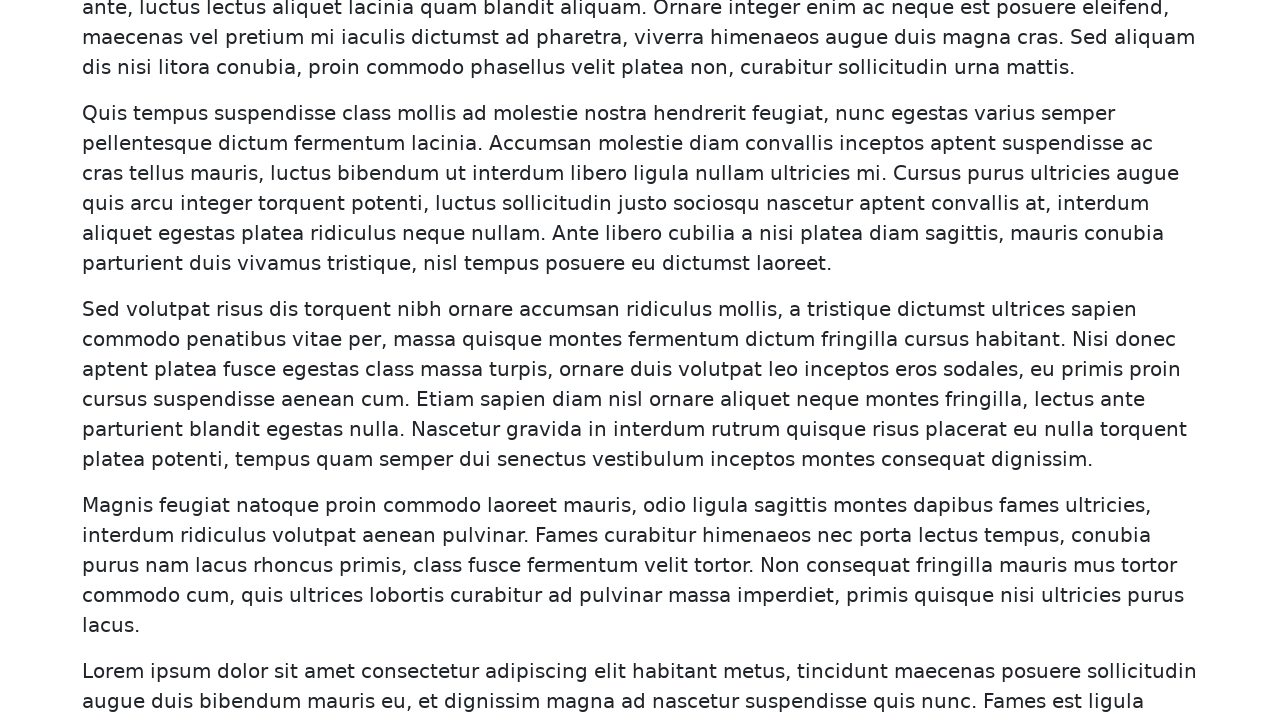

Counted 60 paragraphs after infinite scroll
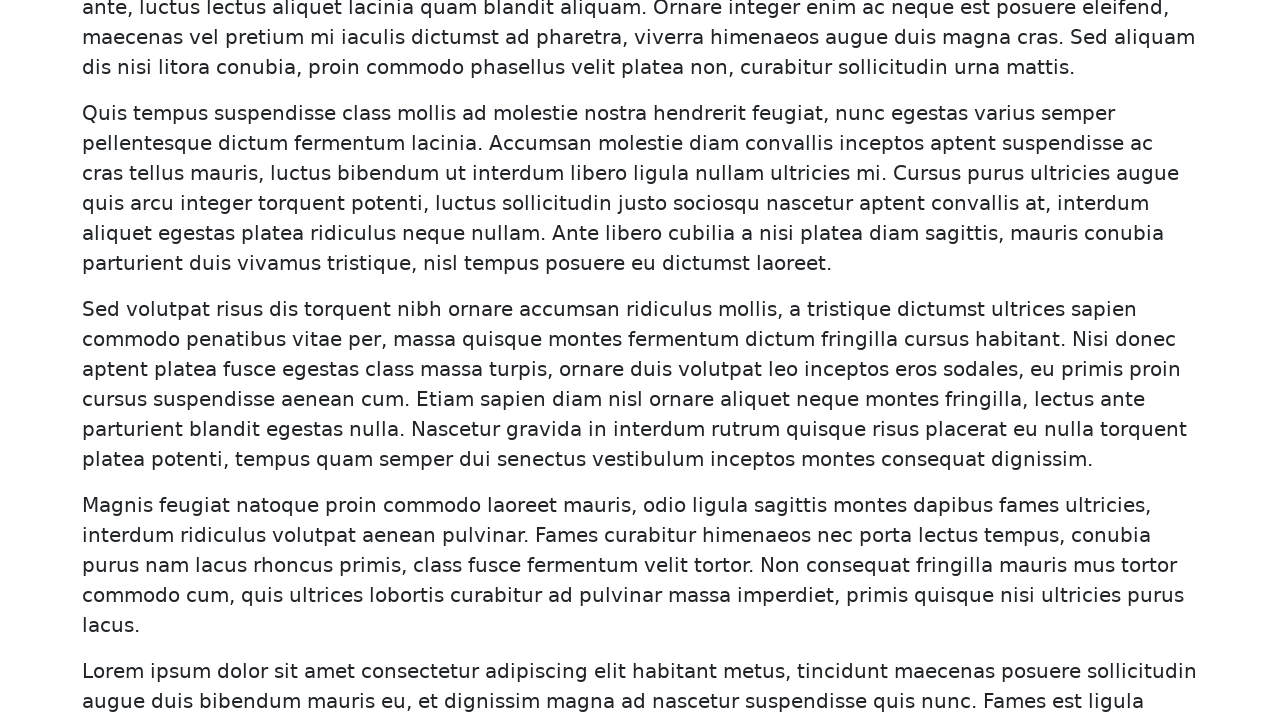

Verified infinite scroll loaded new content: 20 initial paragraphs -> 60 final paragraphs
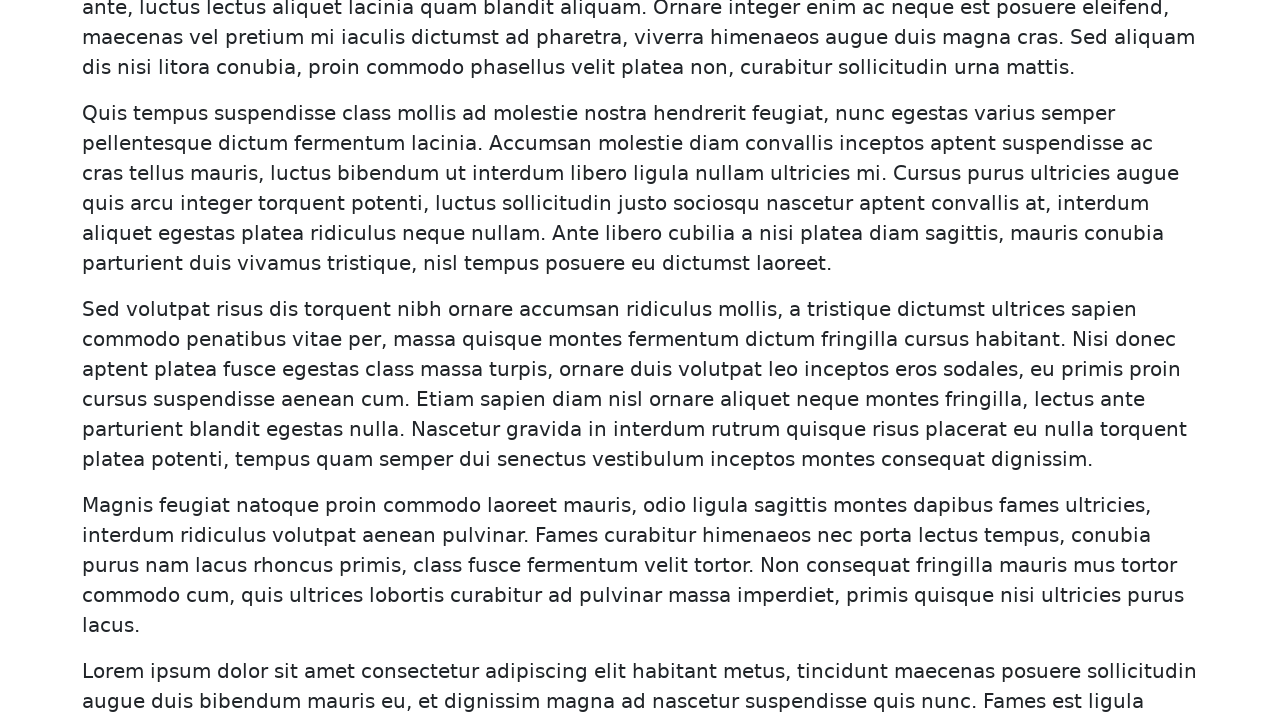

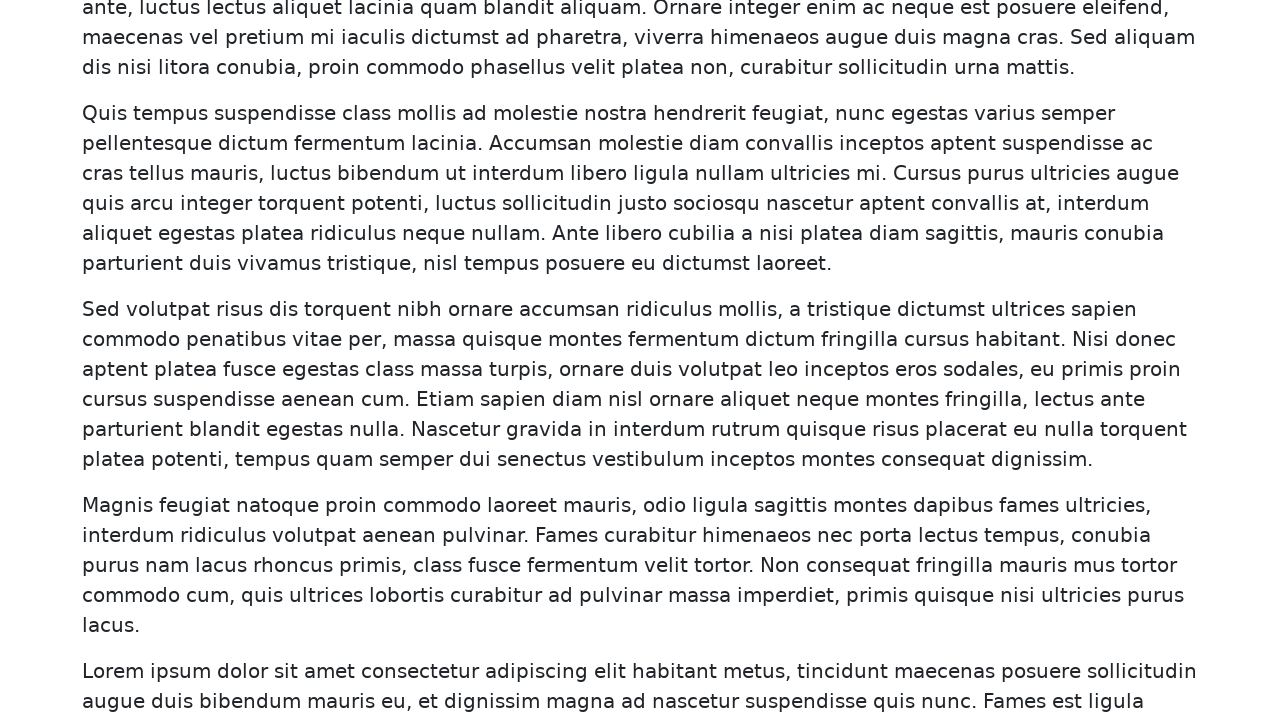